Tests dropdown select functionality by selecting different options using index, value, and visible text methods

Starting URL: https://the-internet.herokuapp.com/dropdown

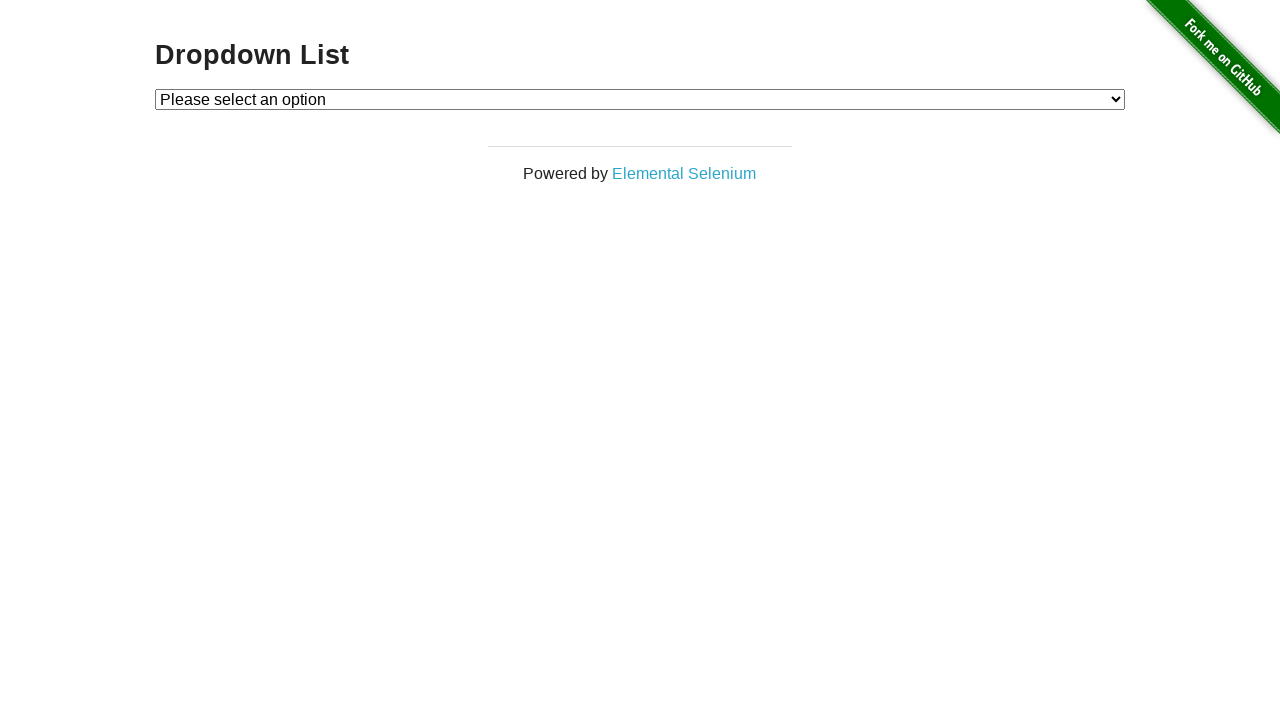

Dropdown element loaded and ready
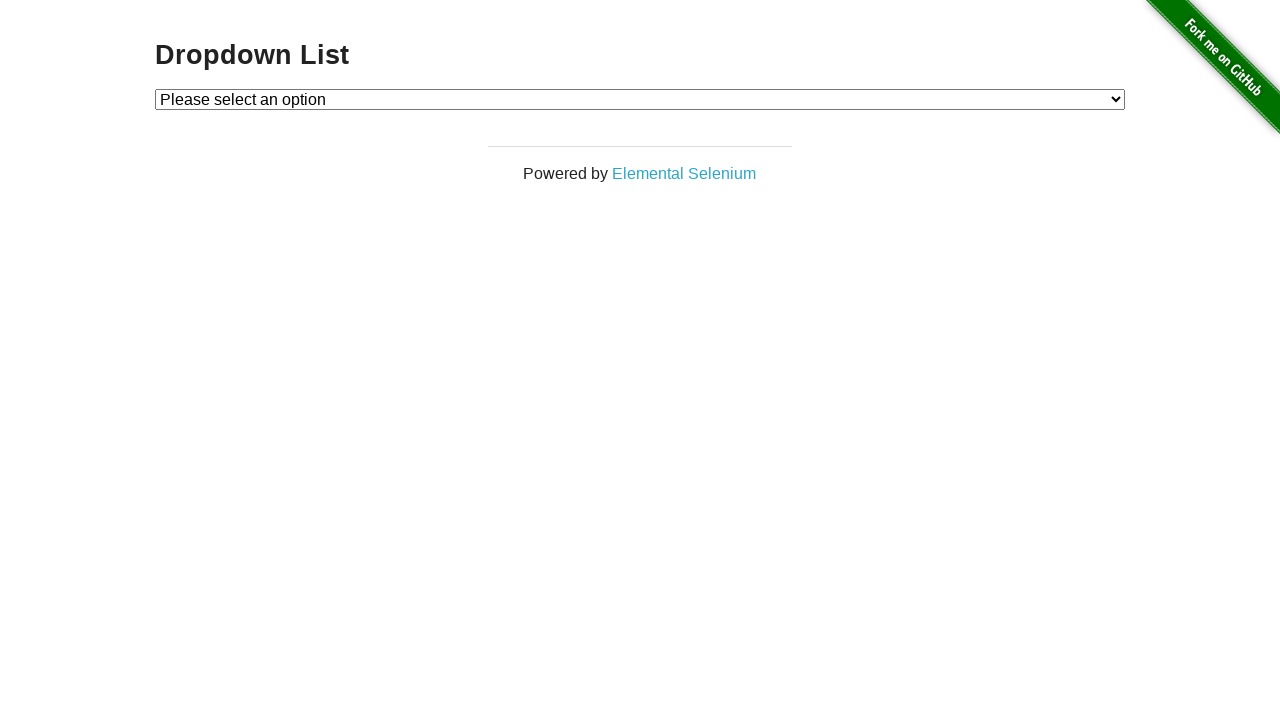

Selected Option 1 using index method on #dropdown
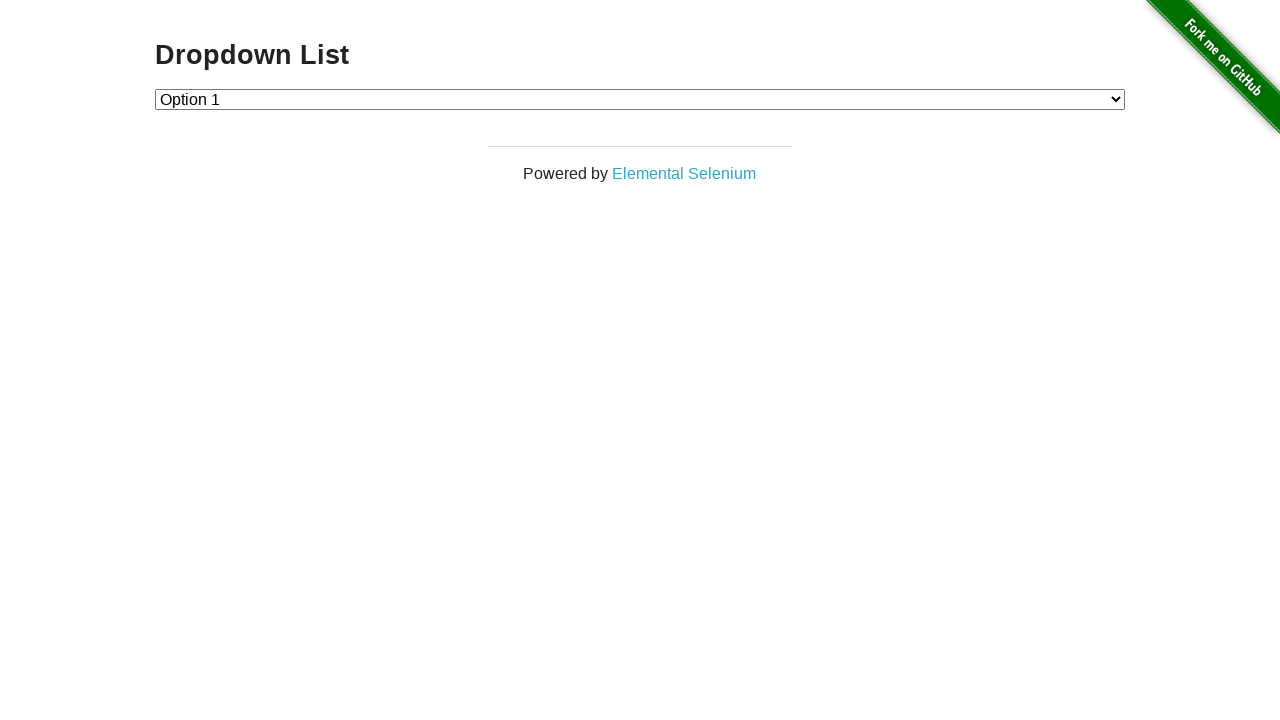

Selected Option 2 using index method on #dropdown
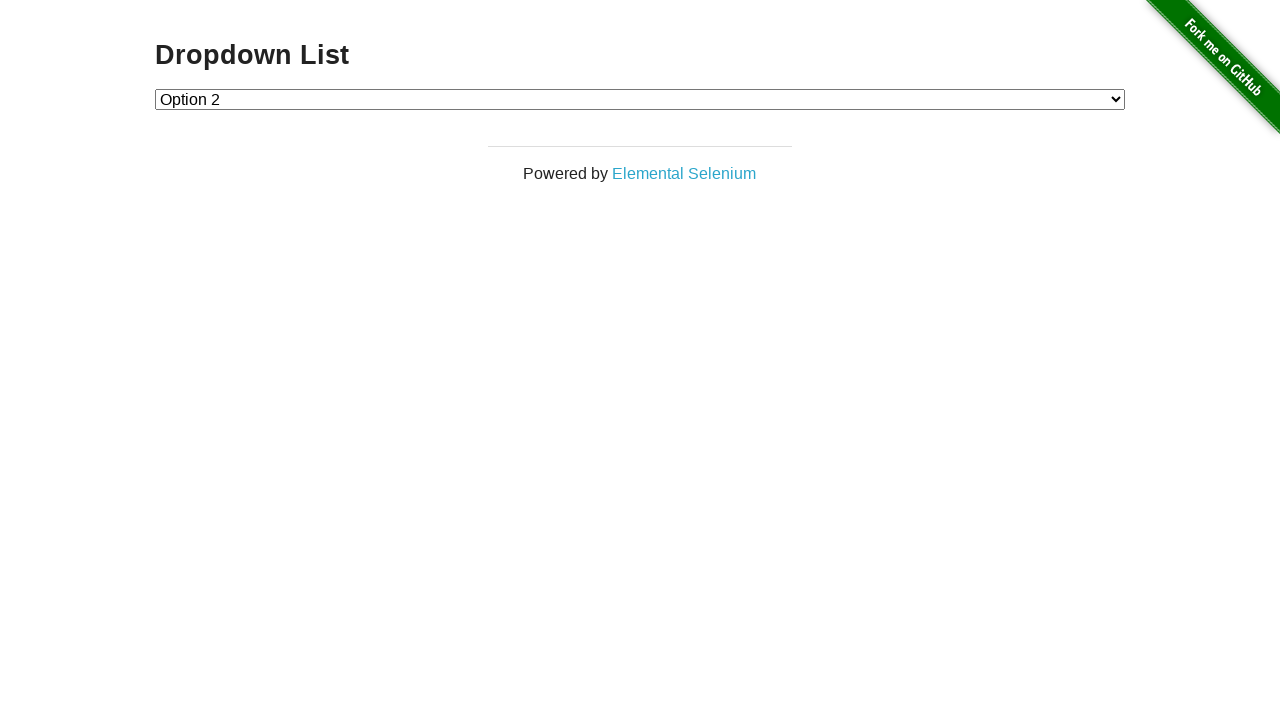

Selected option with value '1' using value method on #dropdown
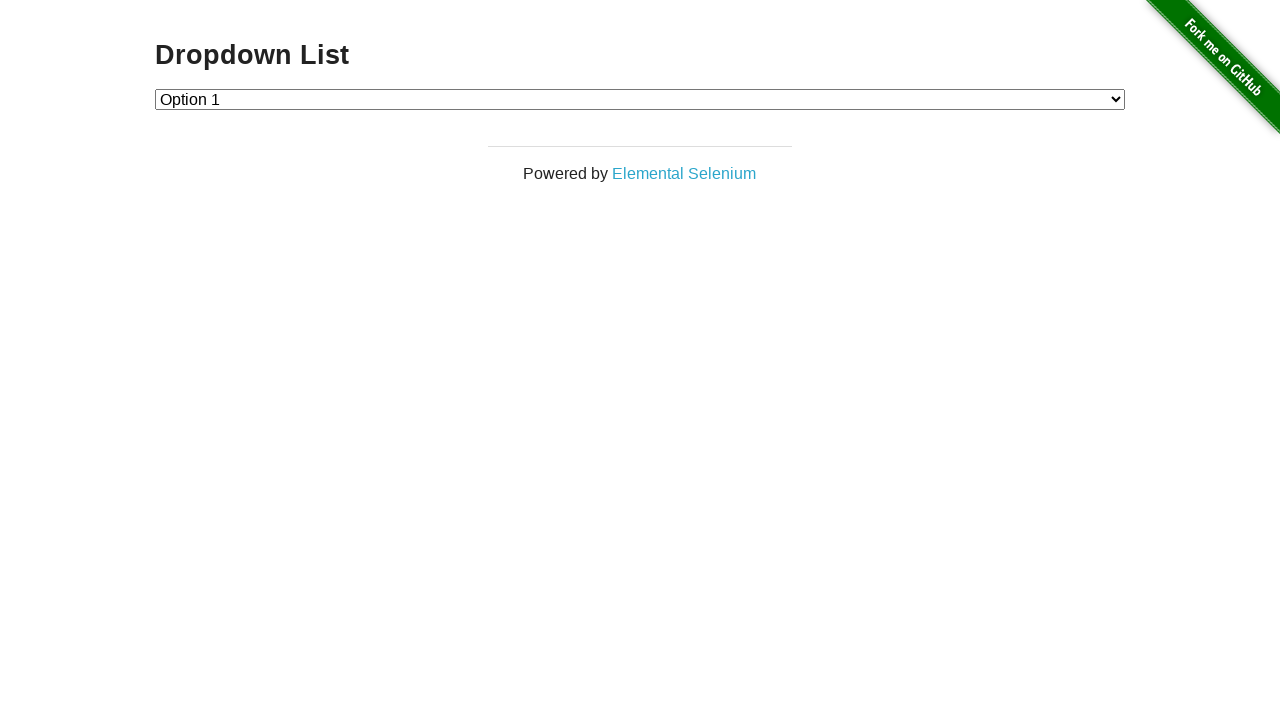

Selected Option 2 using visible text (label) method on #dropdown
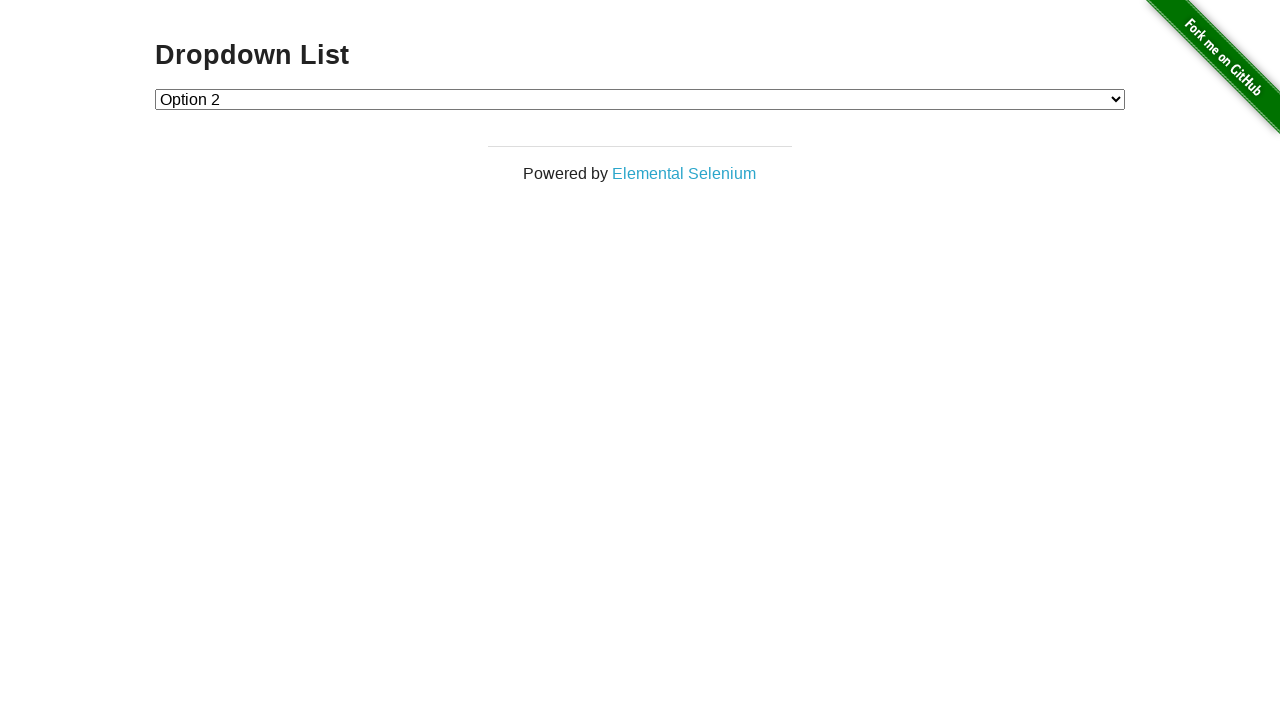

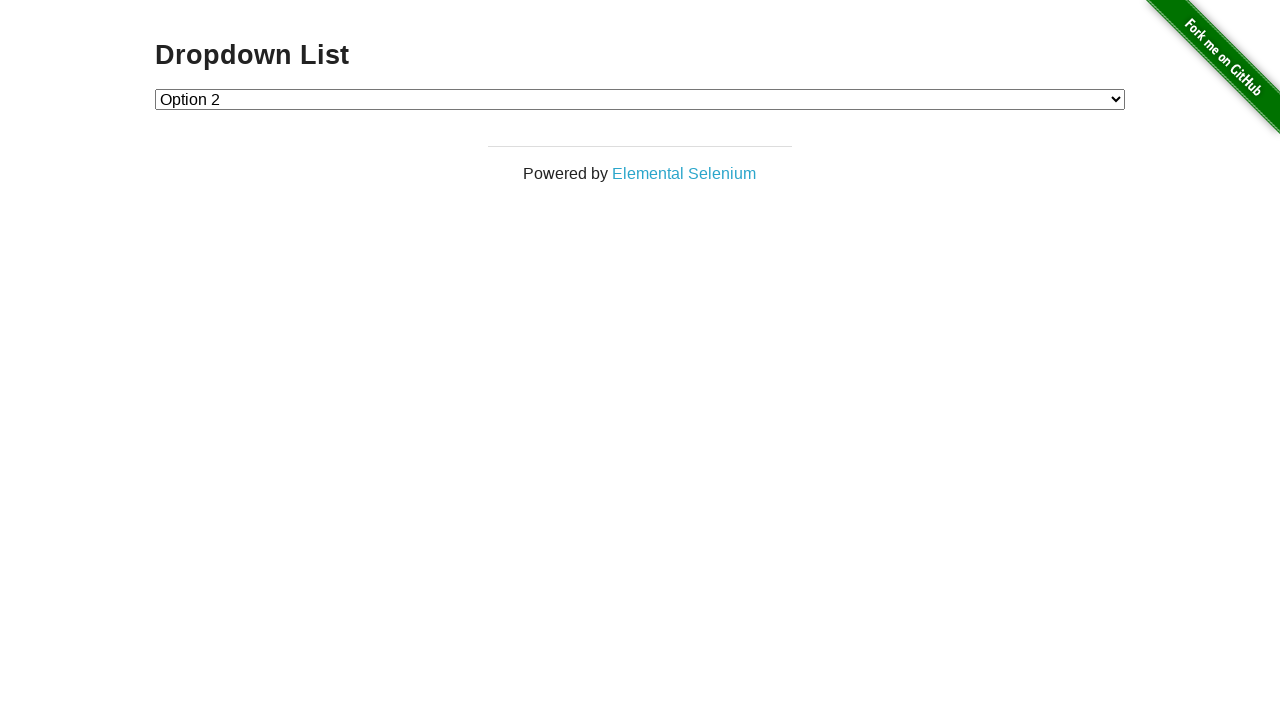